Tests single-select dropdown by selecting multiple items sequentially and verifying final selection

Starting URL: http://antoniotrindade.com.br/treinoautomacao/elementsweb.html

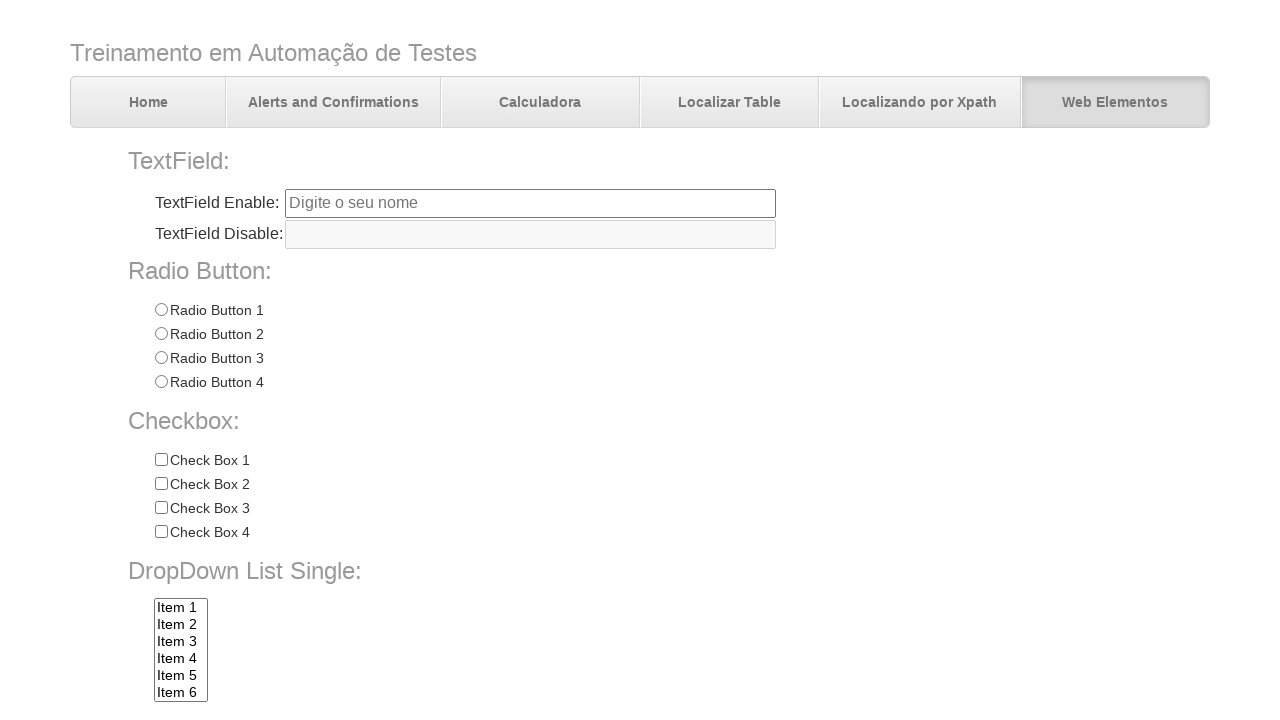

Selected Item 1 from single-select dropdown on select[name='dropdownlist']
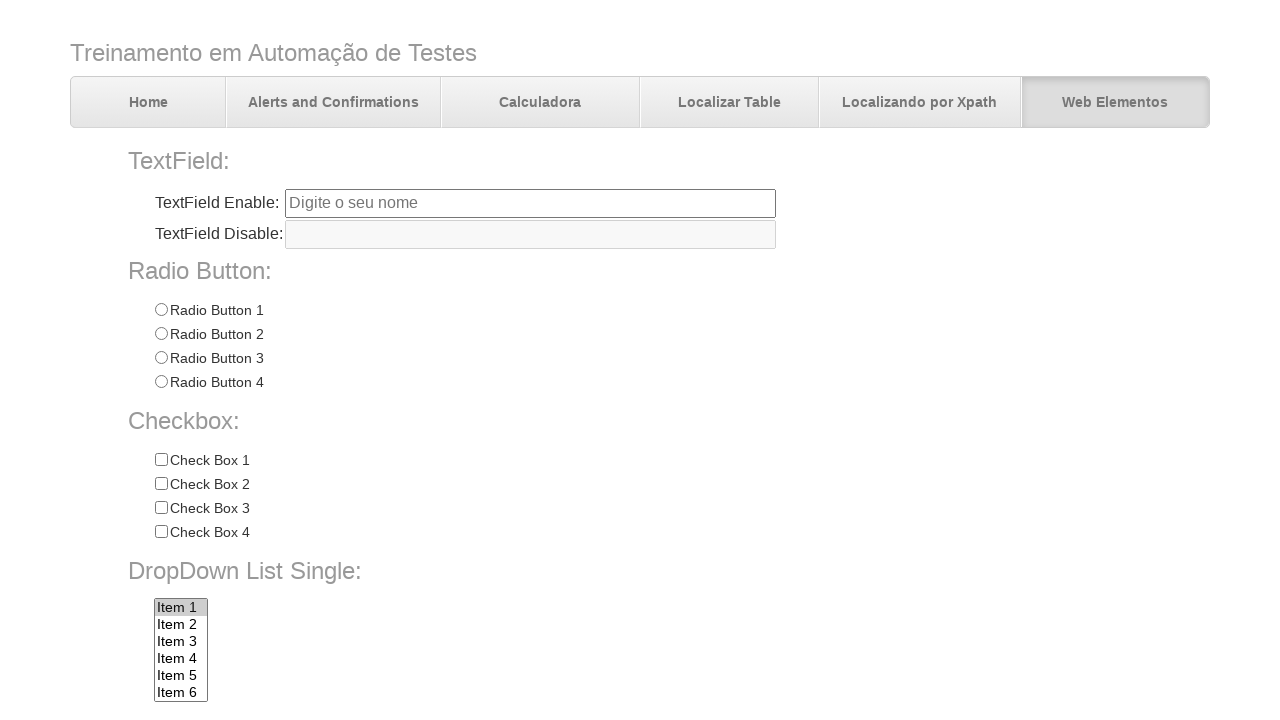

Selected Item 2 from single-select dropdown on select[name='dropdownlist']
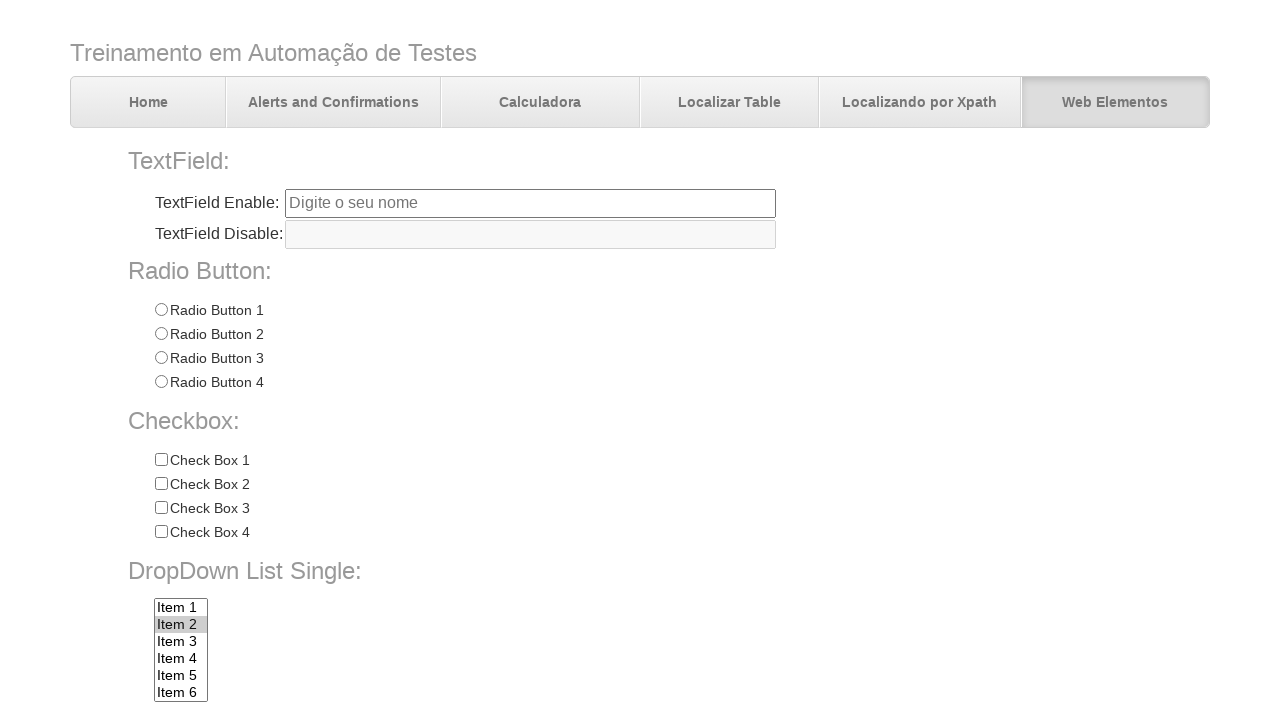

Selected Item 7 from single-select dropdown on select[name='dropdownlist']
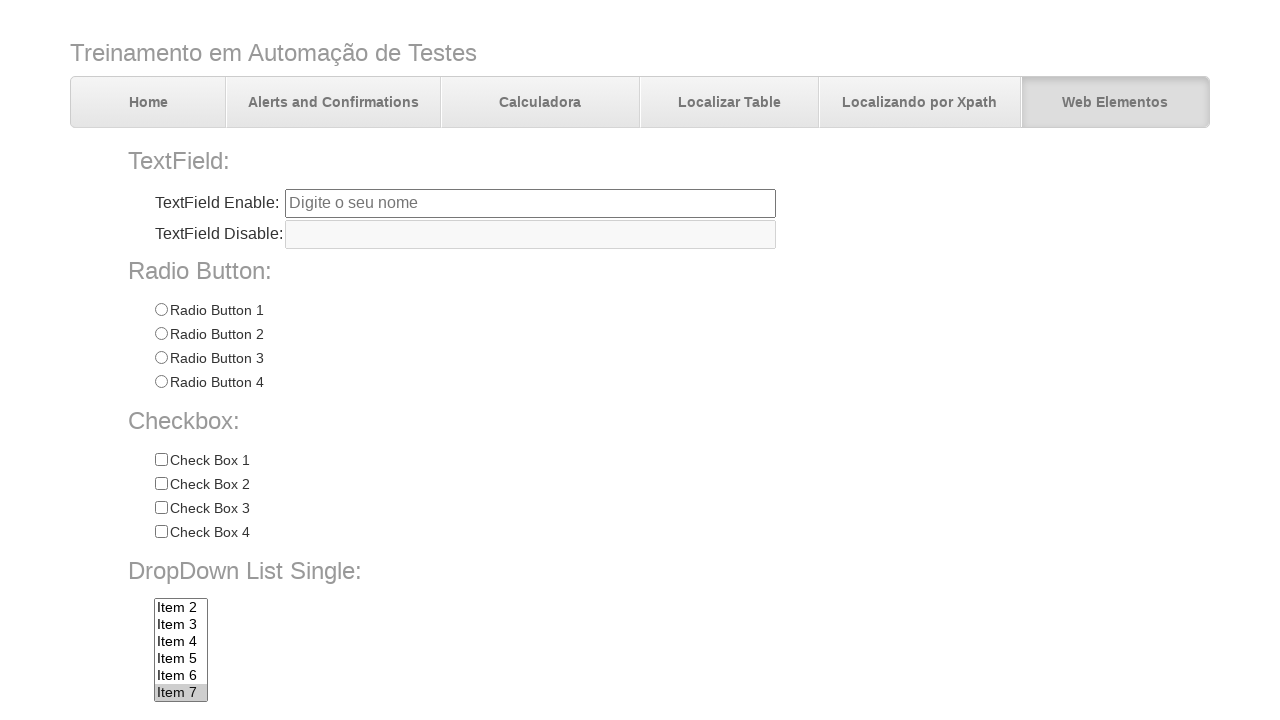

Verified that Item 7 is the final selected value in dropdown
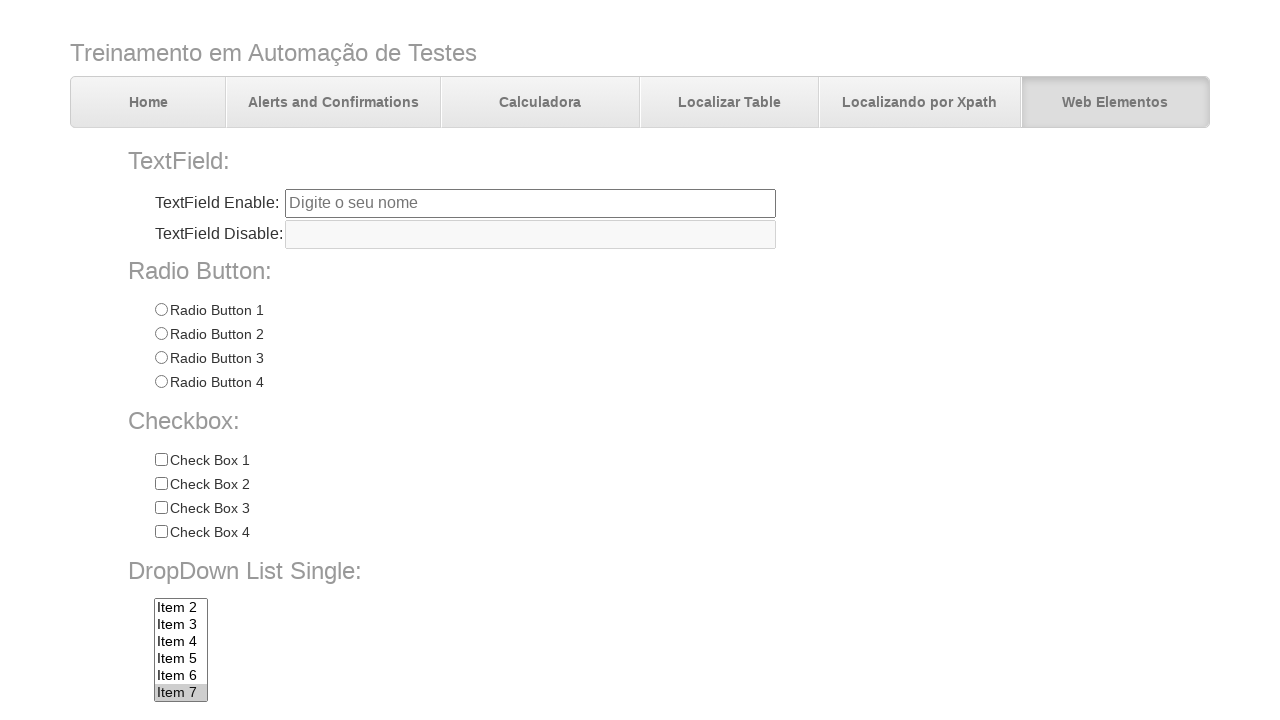

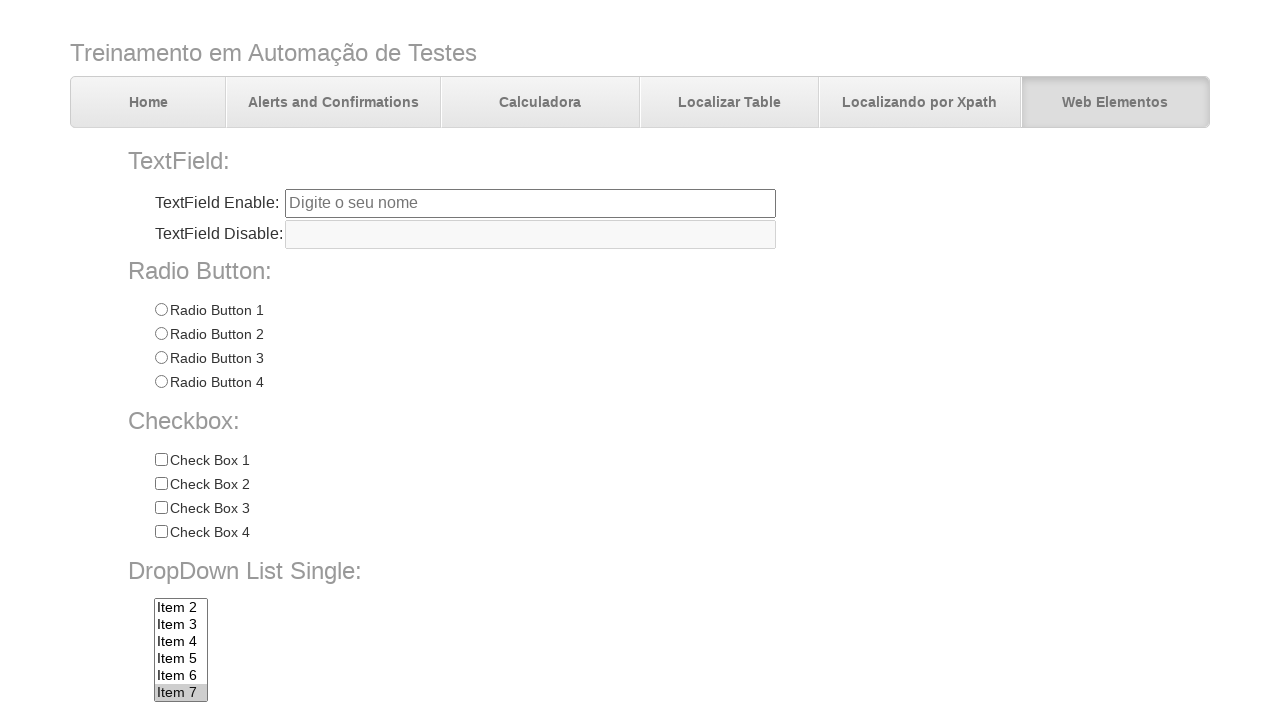